Navigates to the practice page and verifies that the A/B Testing link is enabled and clickable

Starting URL: https://practice.cydeo.com/

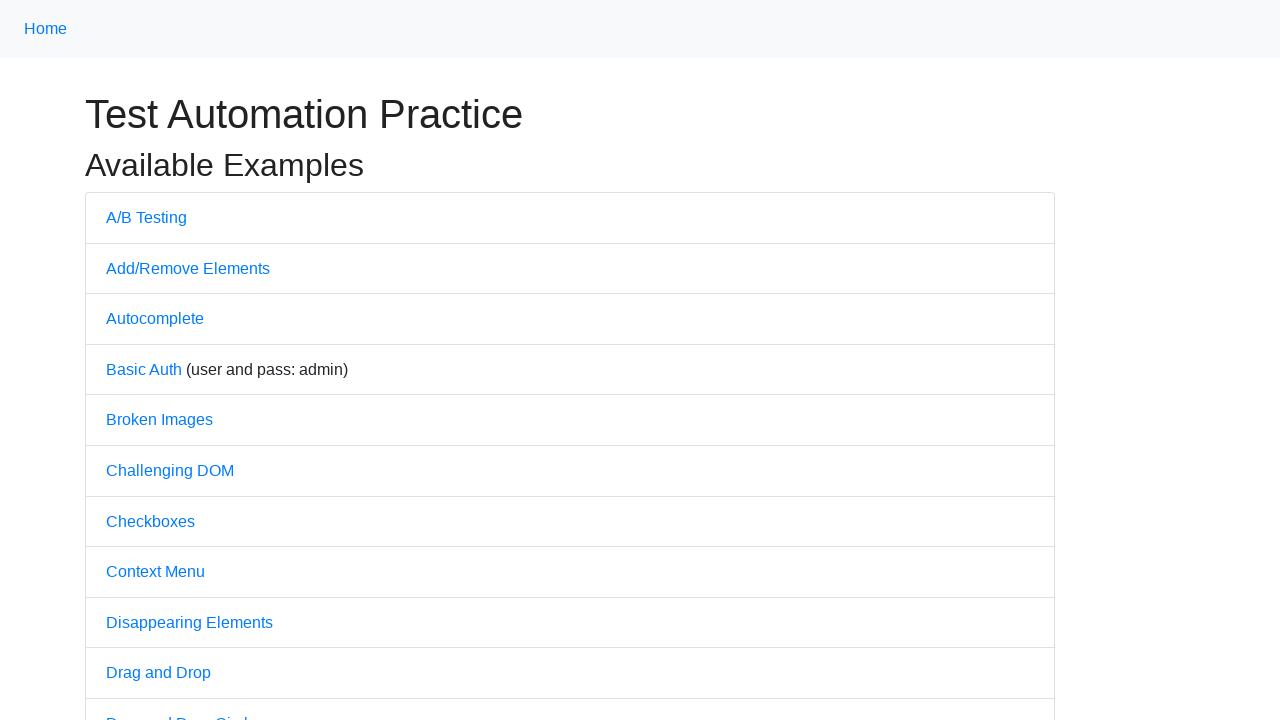

Navigated to practice page at https://practice.cydeo.com/
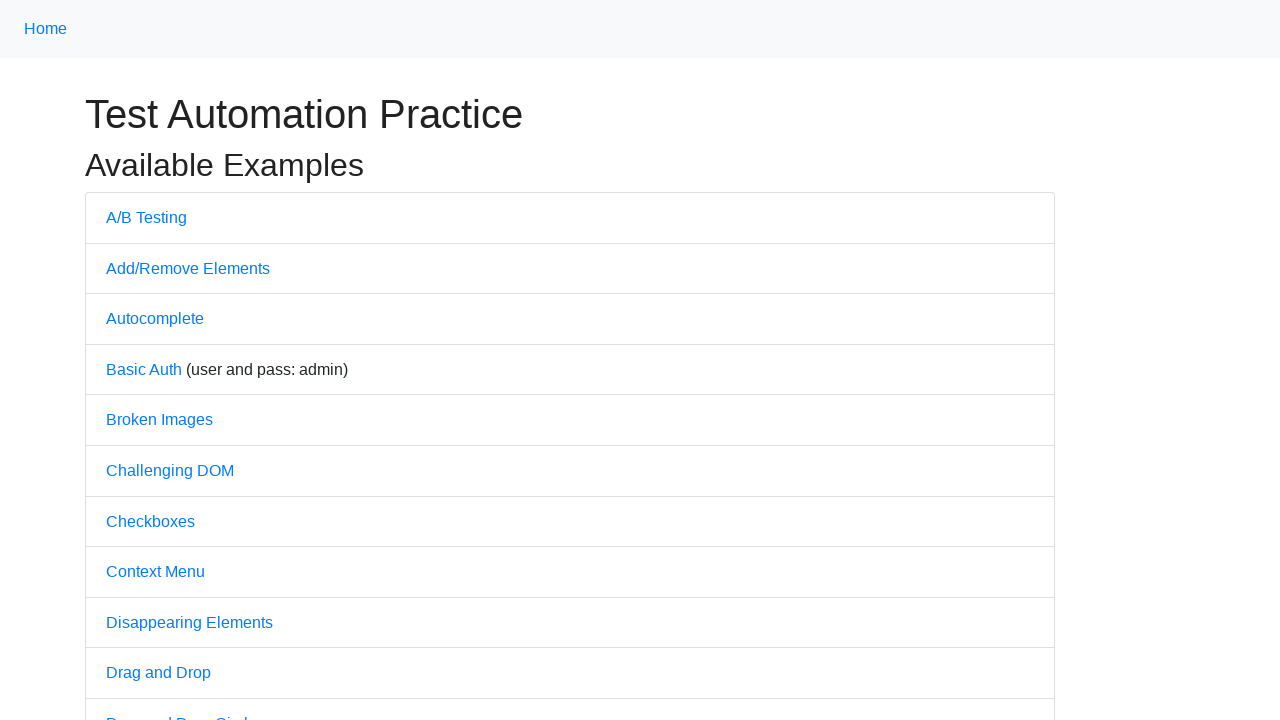

Located the A/B Testing link
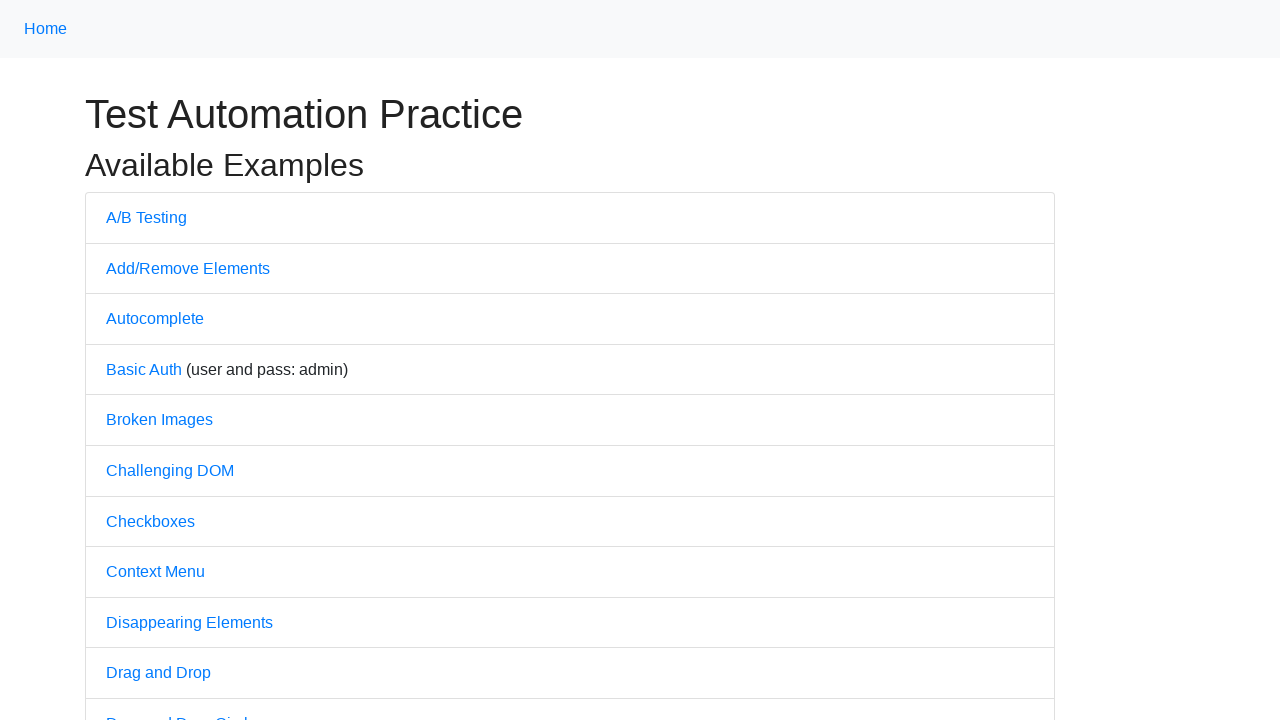

Verified that the A/B Testing link is enabled
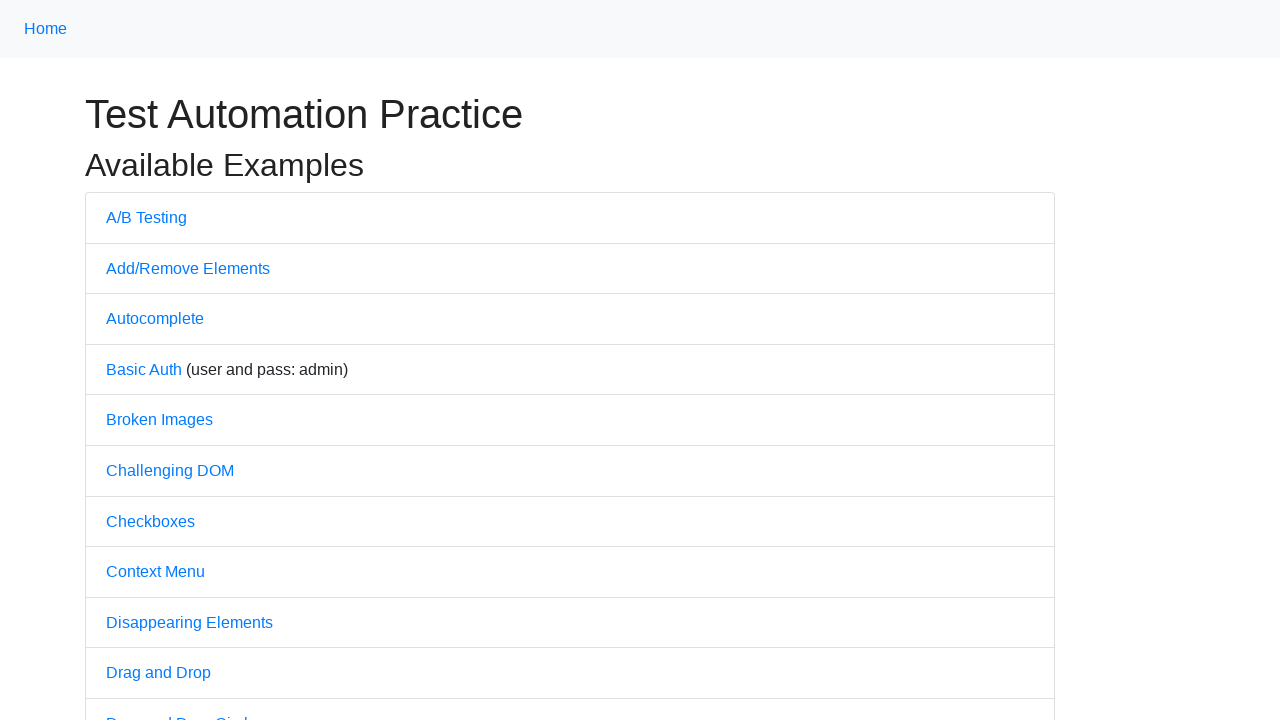

Clicked the A/B Testing link at (146, 217) on a[href='/abtest']
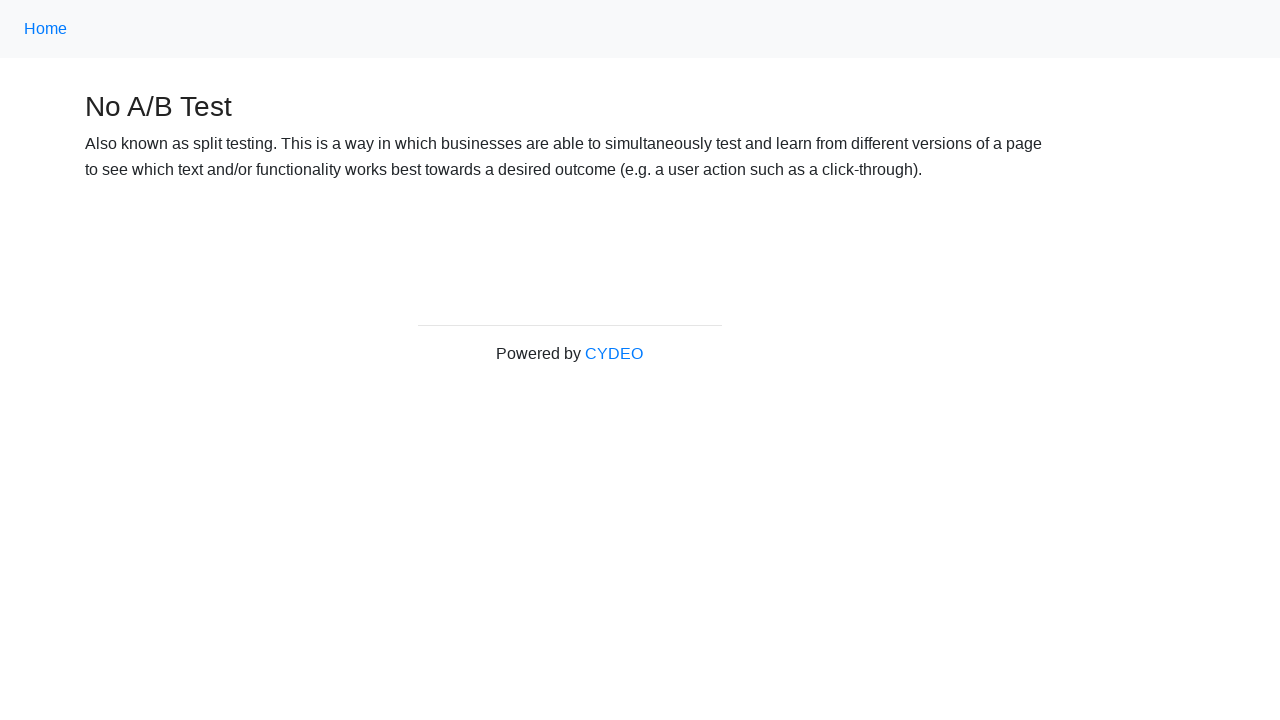

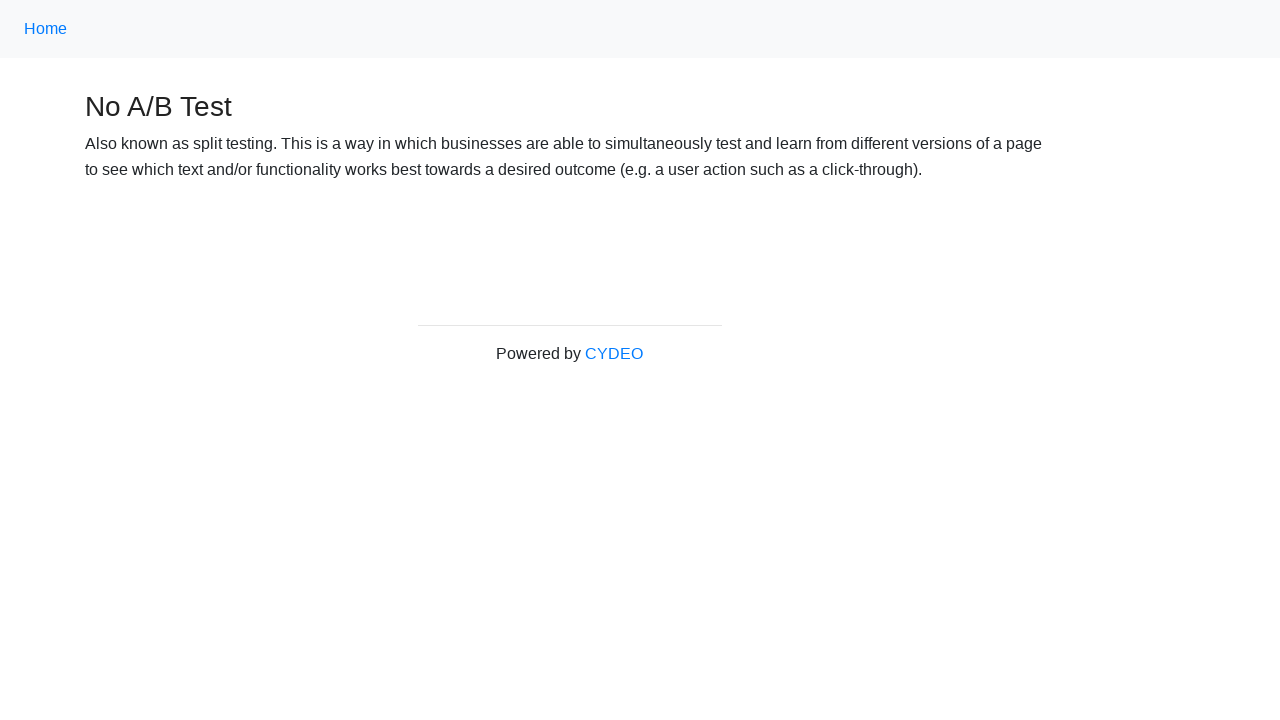